Tests a sample todo application by adding a new todo item with text "Python" and then clicking on an existing todo item to mark it as complete

Starting URL: https://lambdatest.github.io/sample-todo-app/

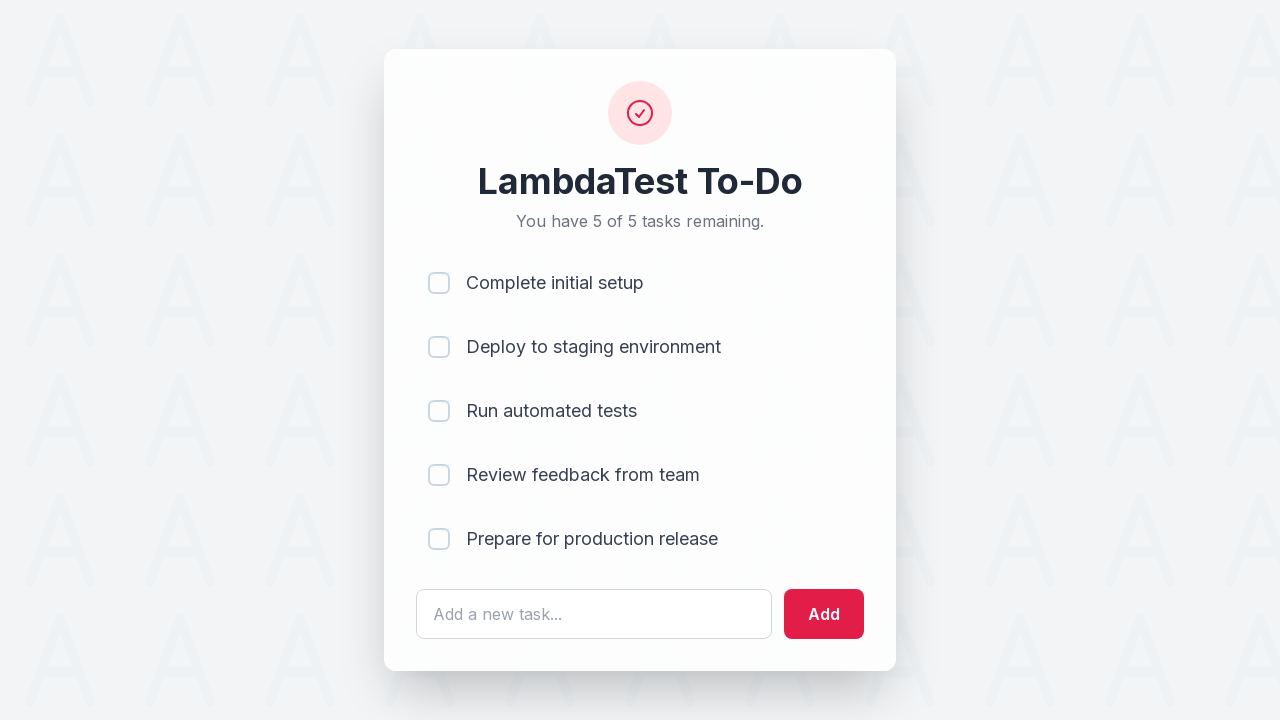

Filled todo text field with 'Python' on #sampletodotext
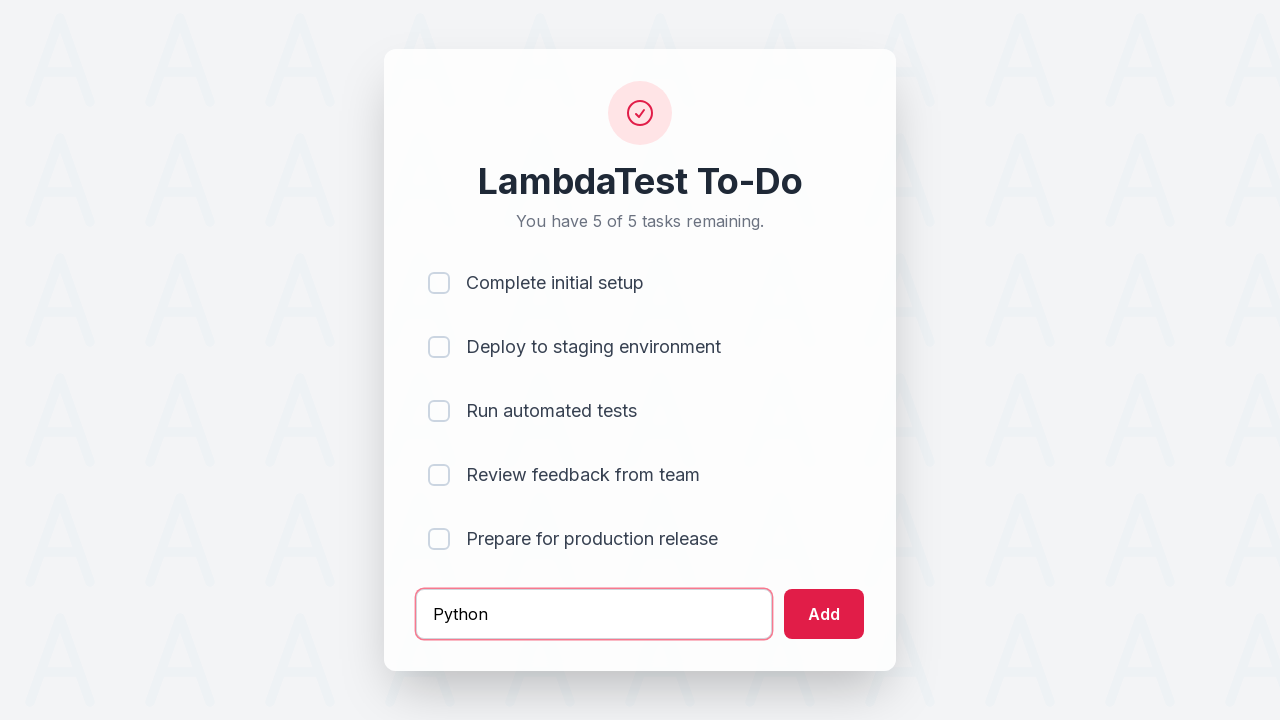

Clicked add button to create new todo item at (824, 614) on #addbutton
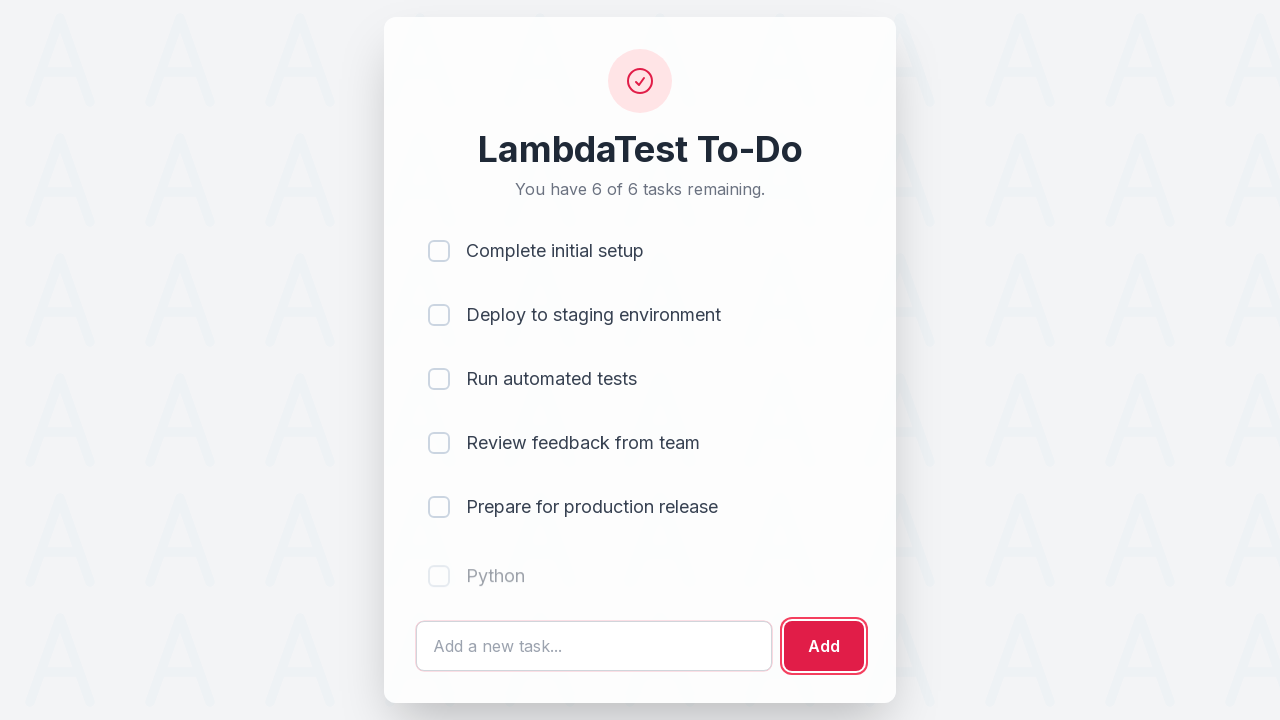

Clicked on third todo item to mark as complete at (439, 379) on input[name='li3']
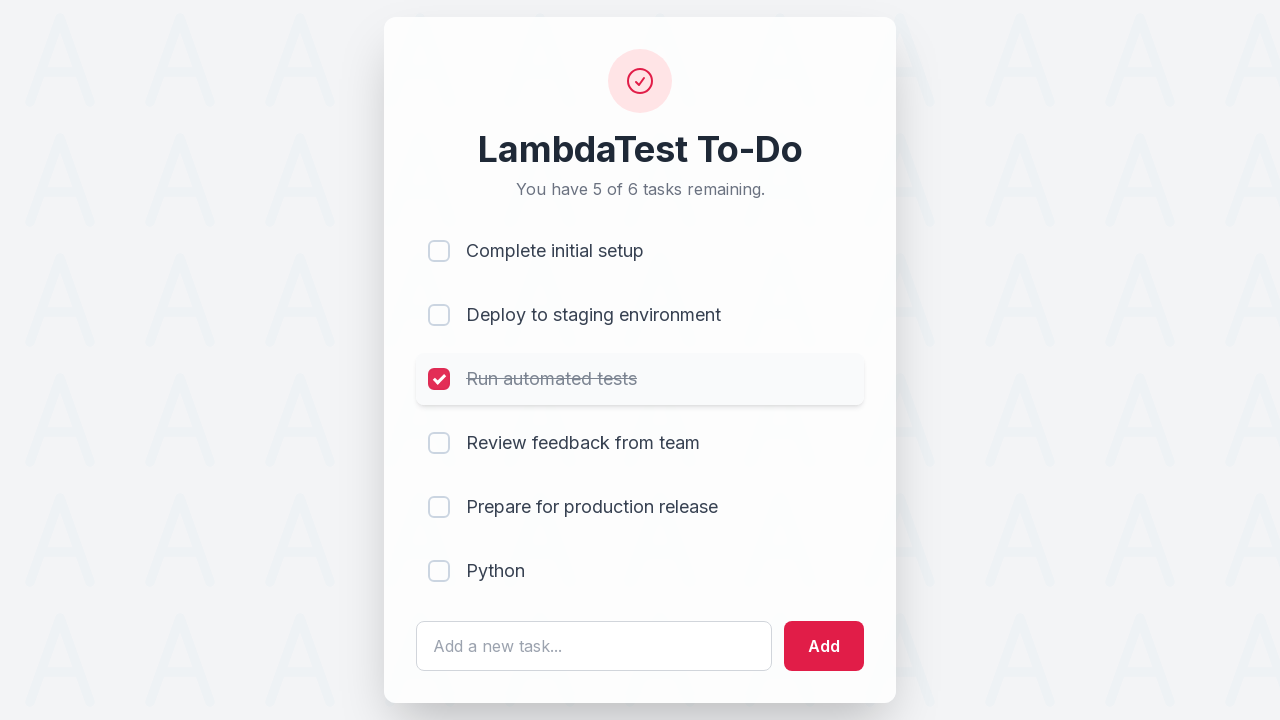

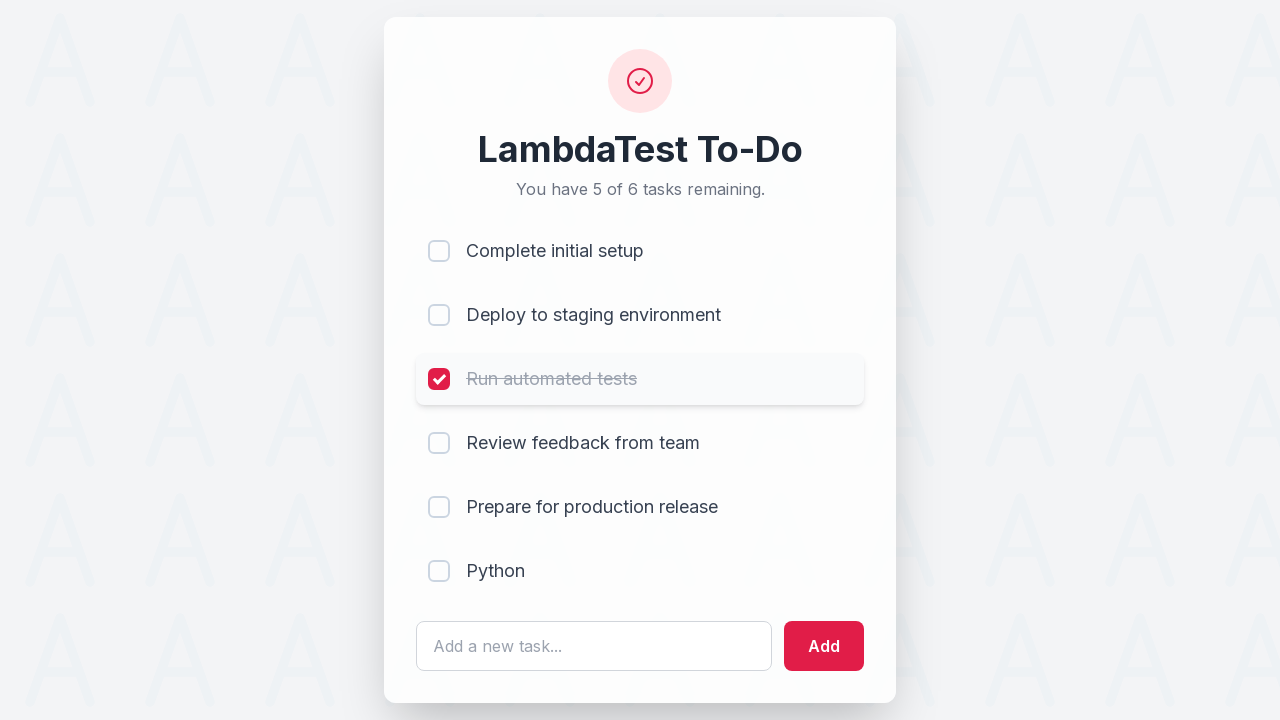